Tests a slow calculator by setting a delay, performing a calculation (7+8), and verifying the result equals 15

Starting URL: https://bonigarcia.dev/selenium-webdriver-java/slow-calculator.html

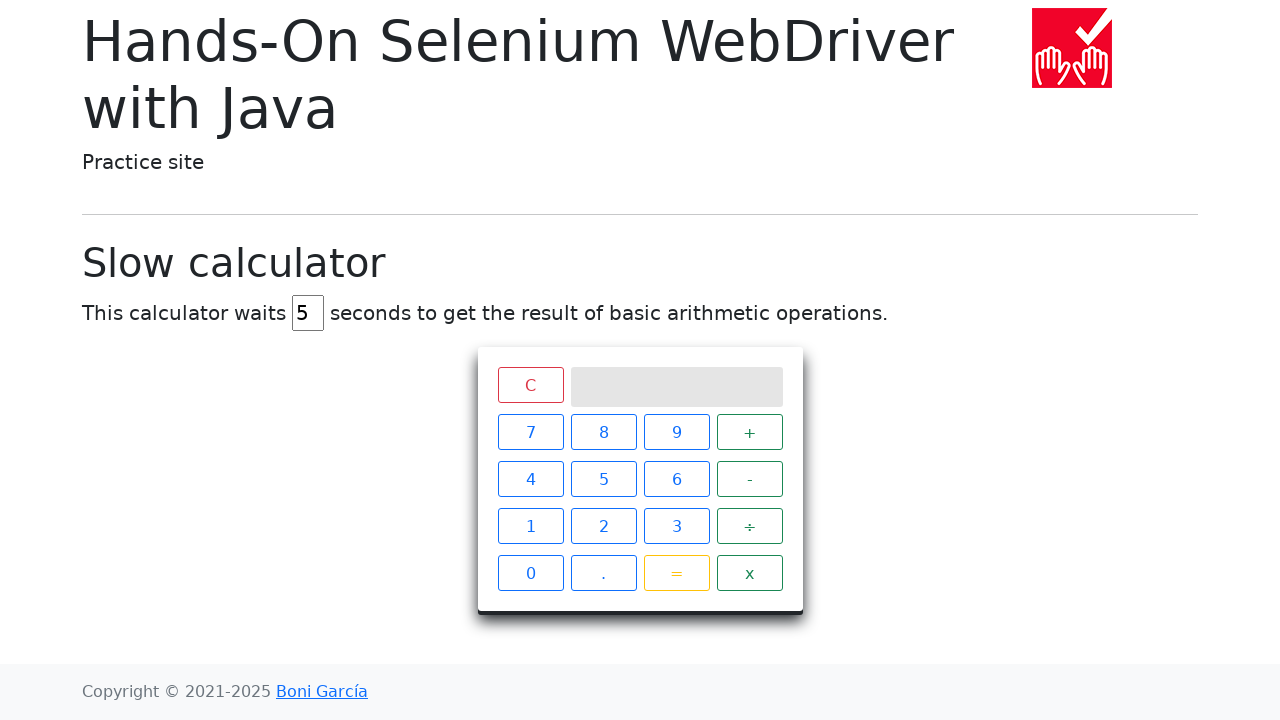

Navigated to slow calculator page
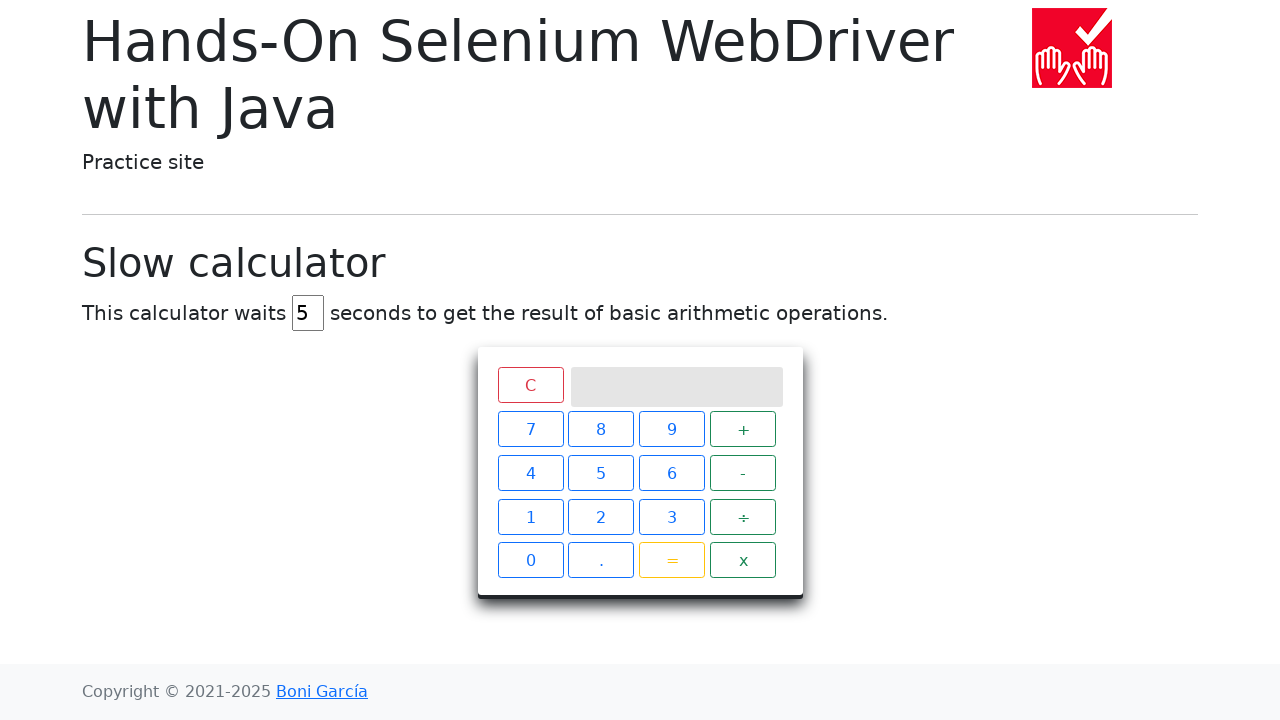

Cleared delay input field on #delay
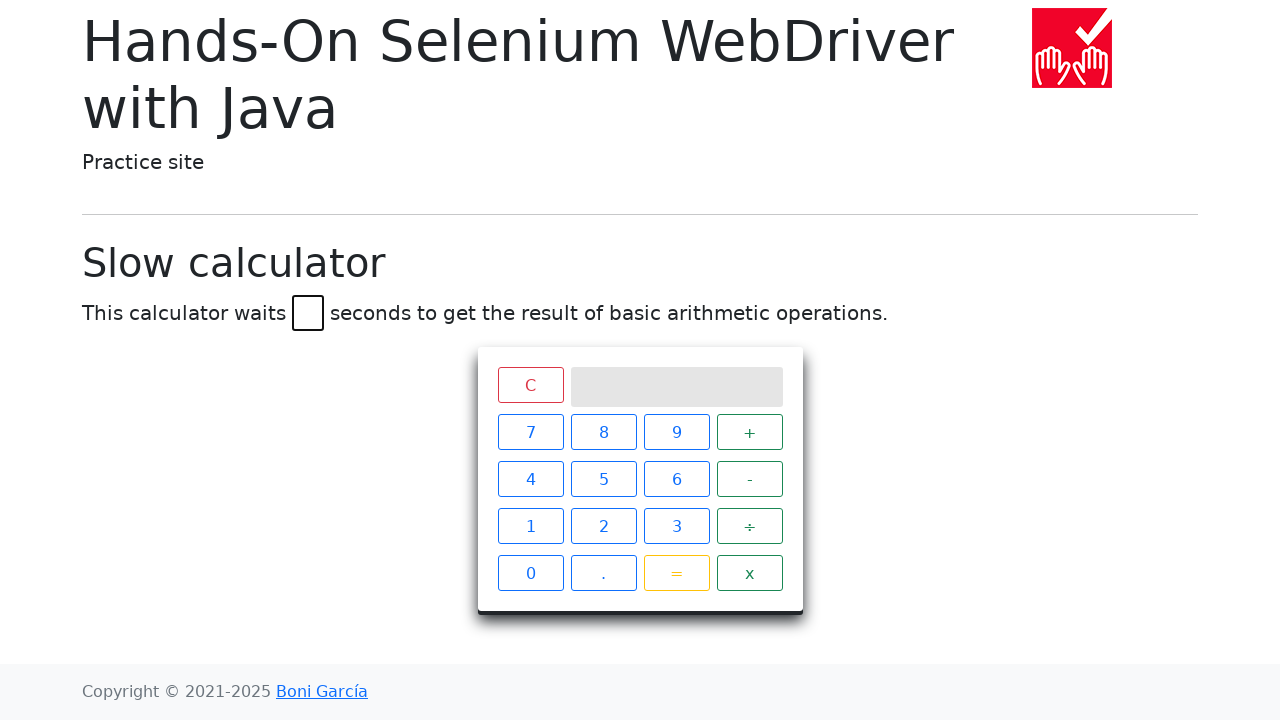

Set delay value to 5 seconds on #delay
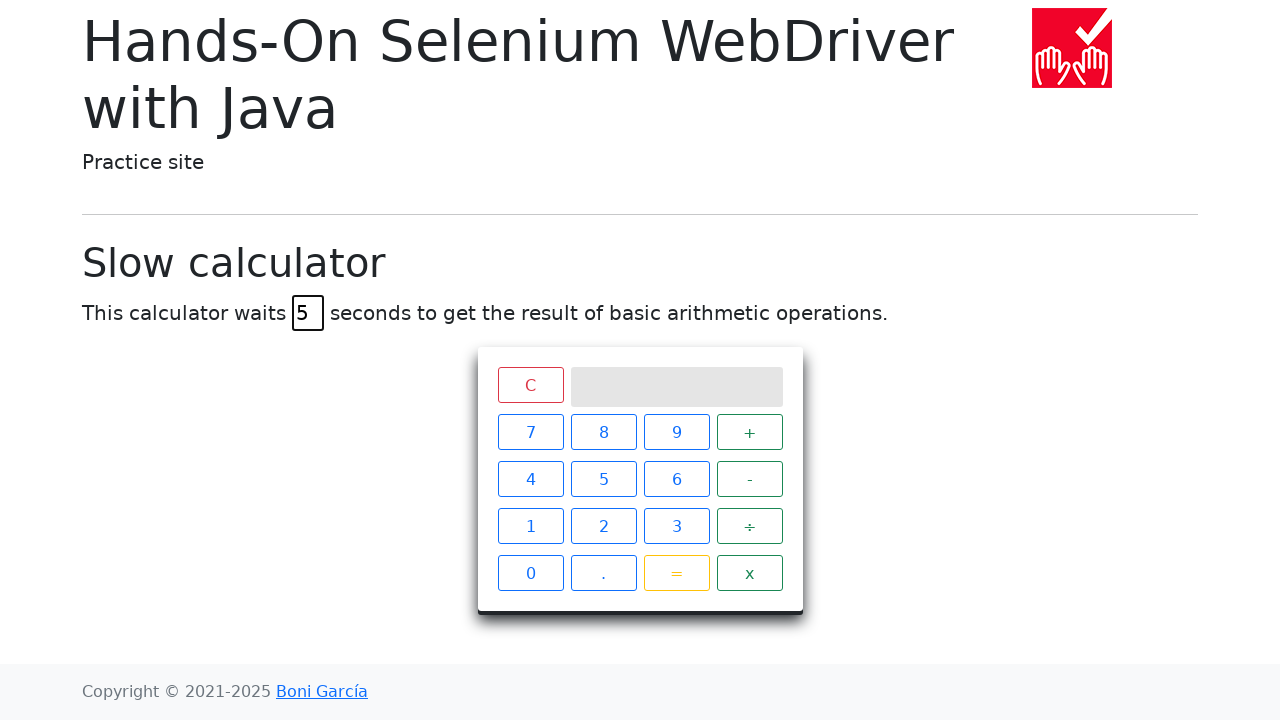

Clicked number 7 at (530, 432) on xpath=//span[contains(text(), '7')]
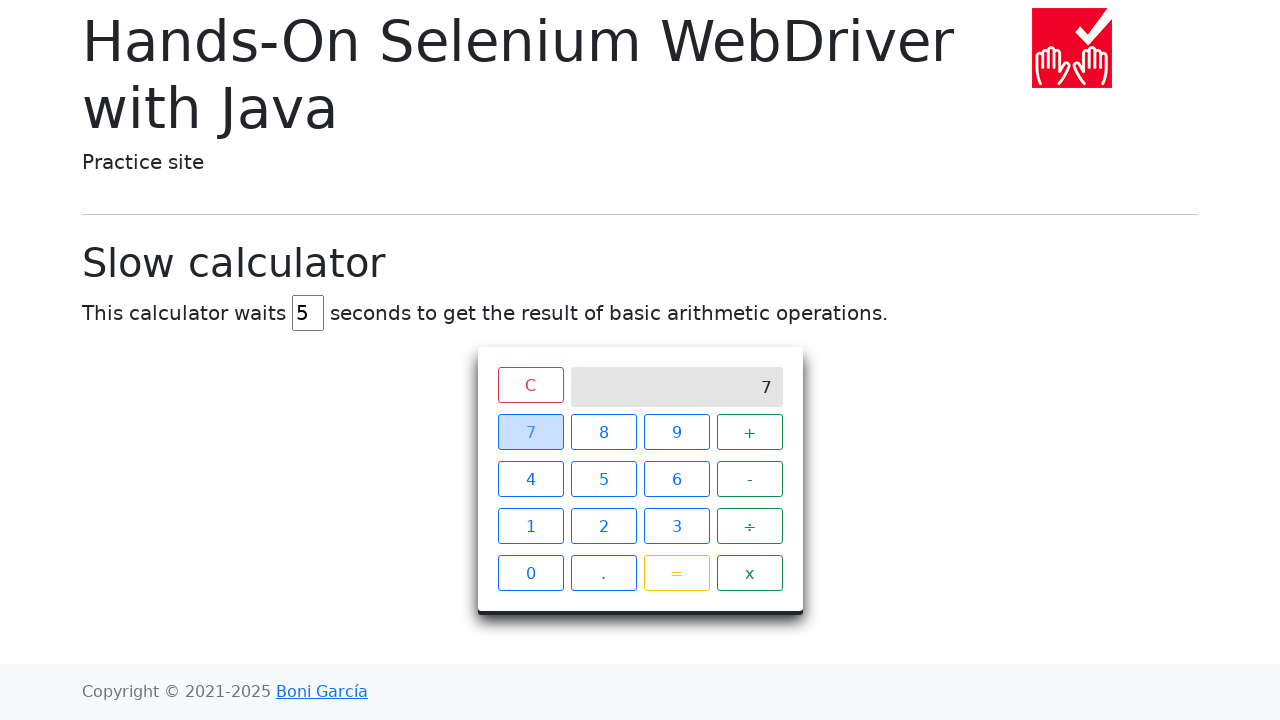

Clicked plus operator at (750, 432) on xpath=//span[contains(text(), '+')]
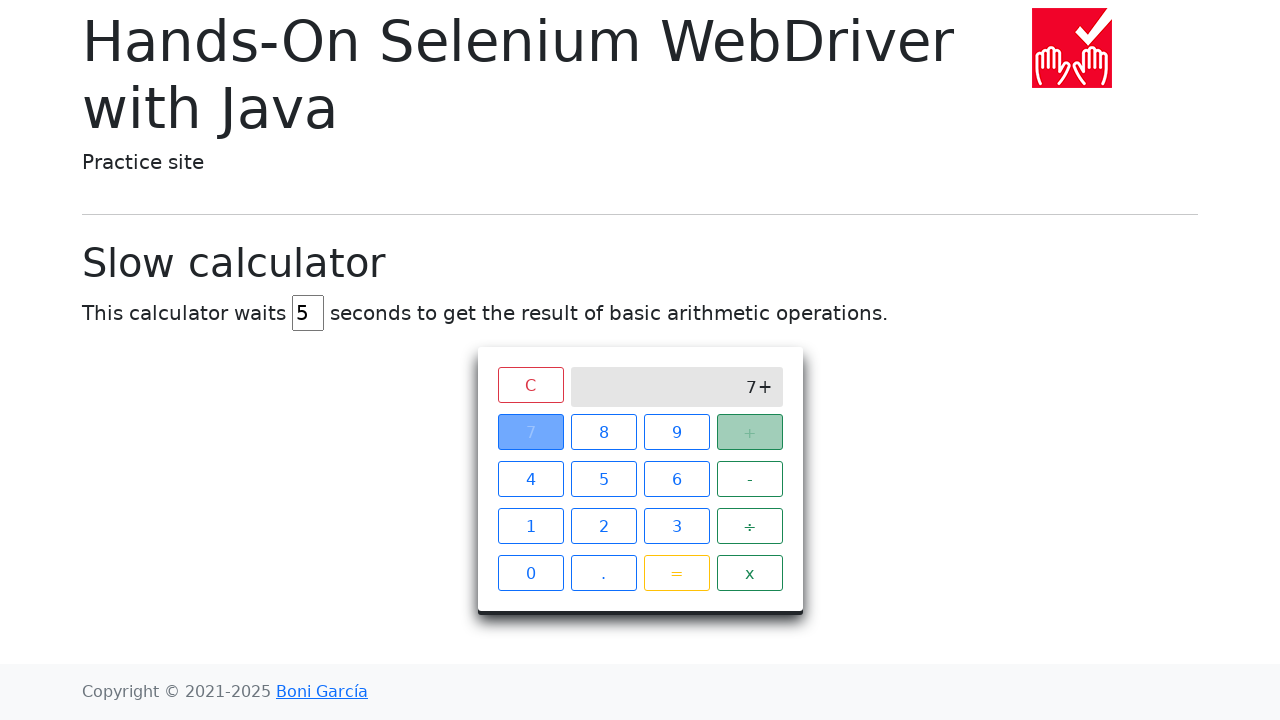

Clicked number 8 at (604, 432) on xpath=//span[contains(text(), '8')]
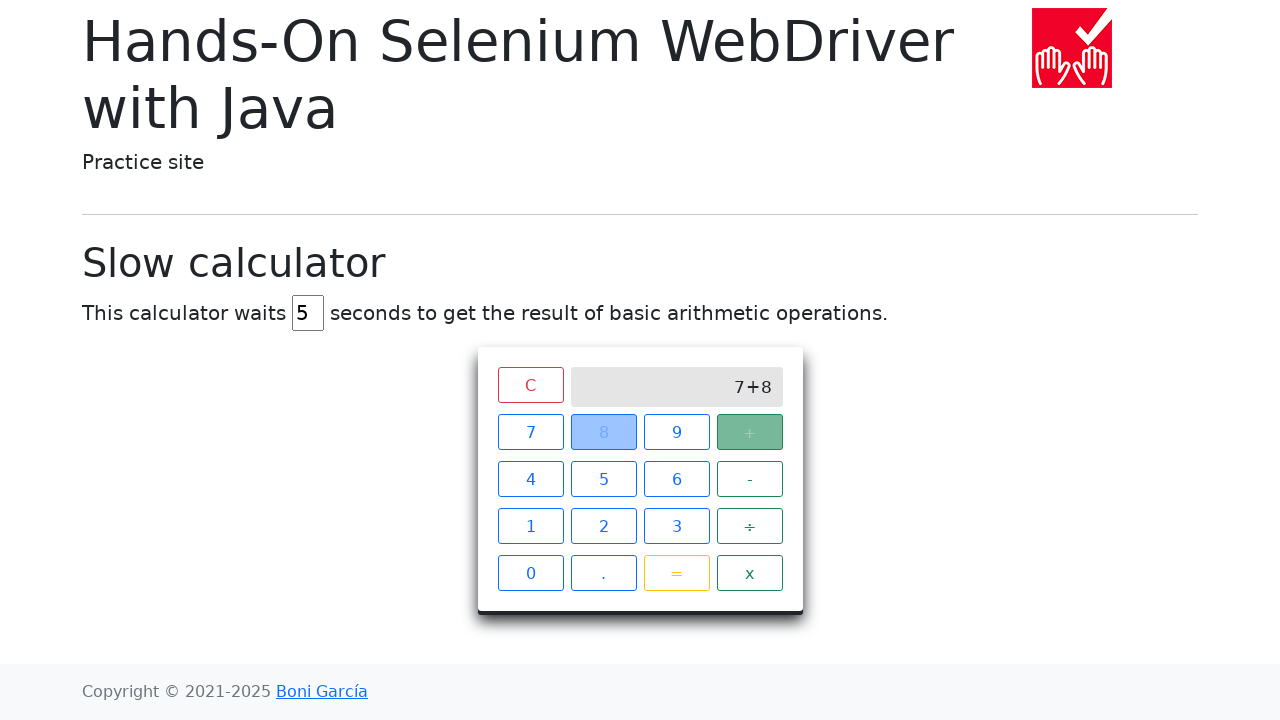

Clicked equals button to perform calculation at (676, 573) on xpath=//span[contains(text(), '=')]
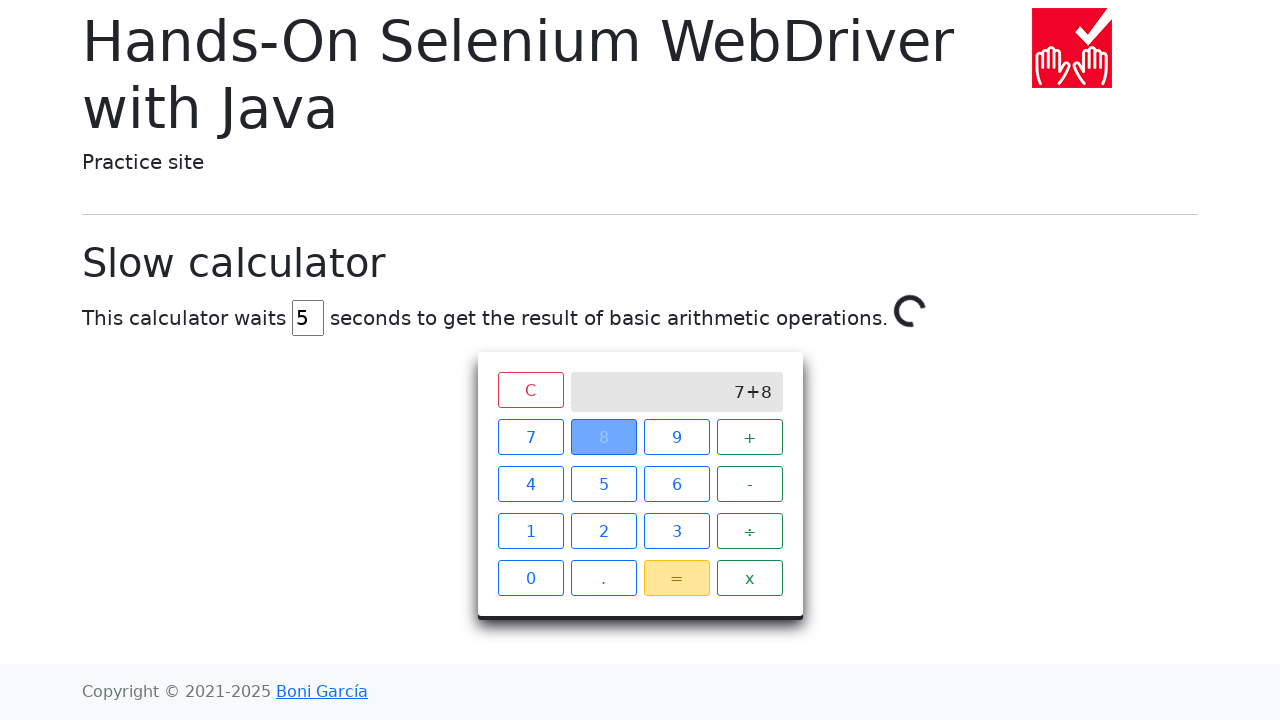

Verified calculation result equals 15 after 5 second delay
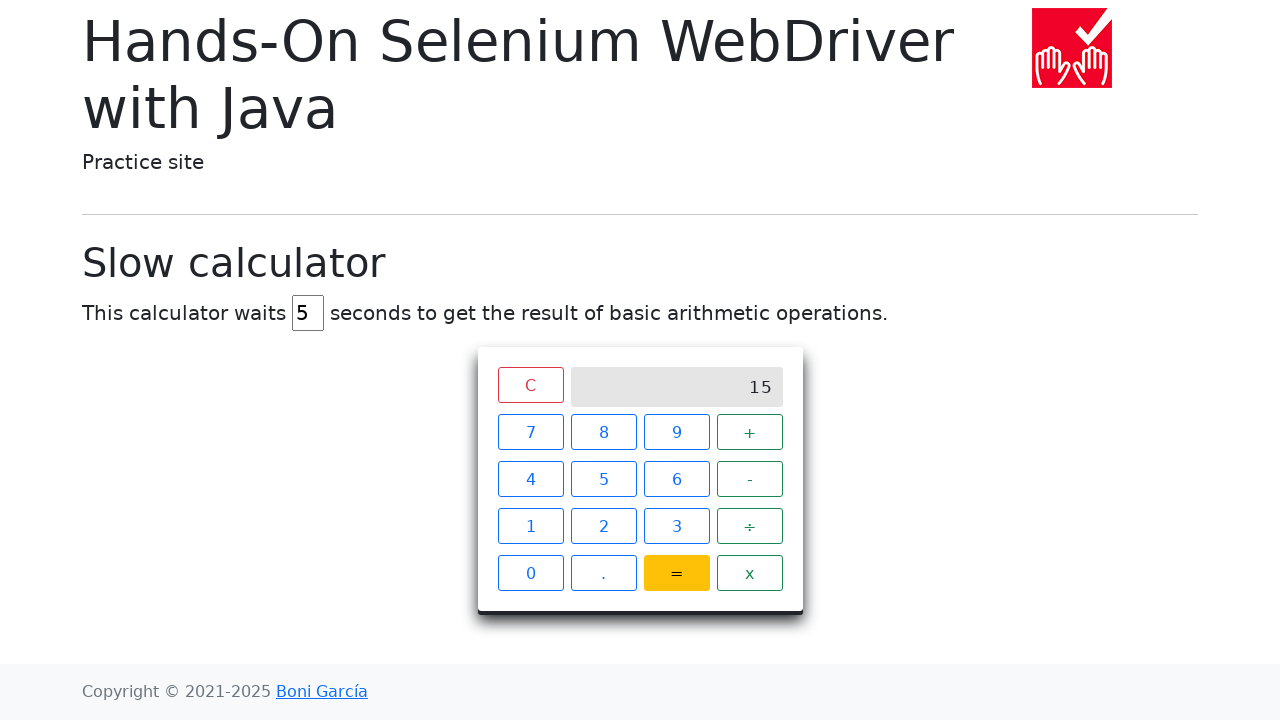

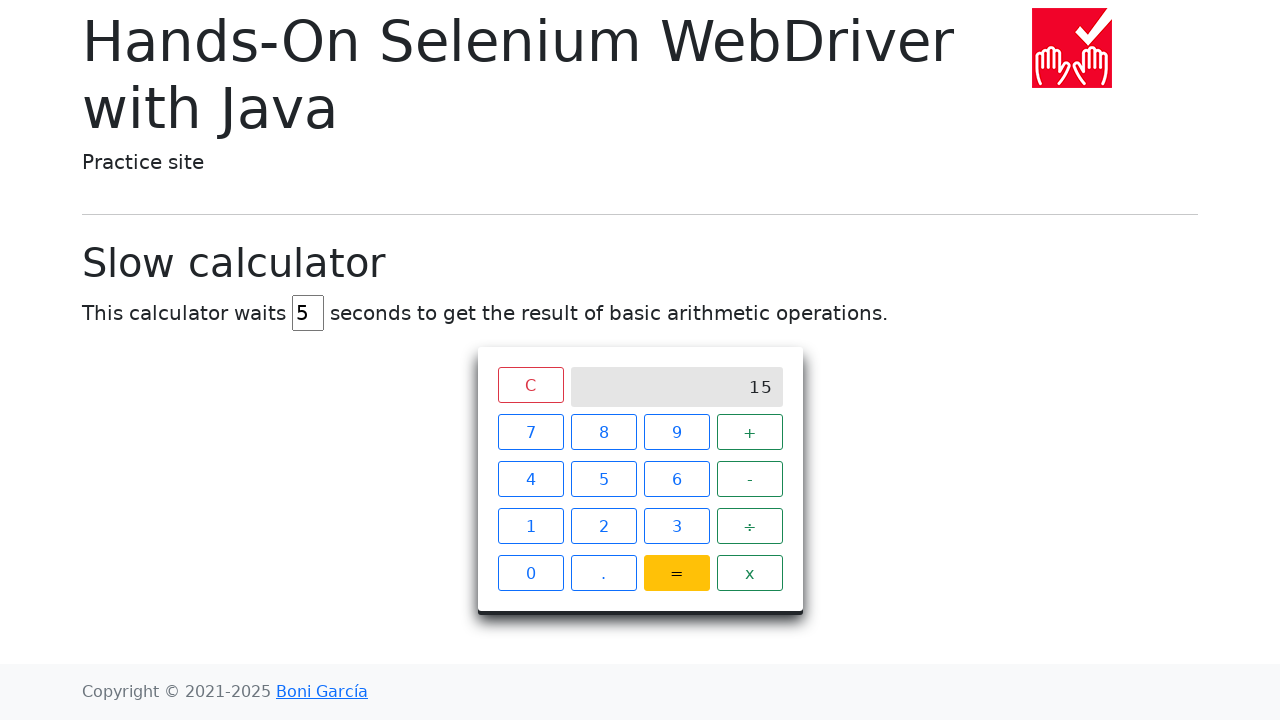